Navigates to FoundIt job site and verifies the page loads

Starting URL: https://www.foundit.in/

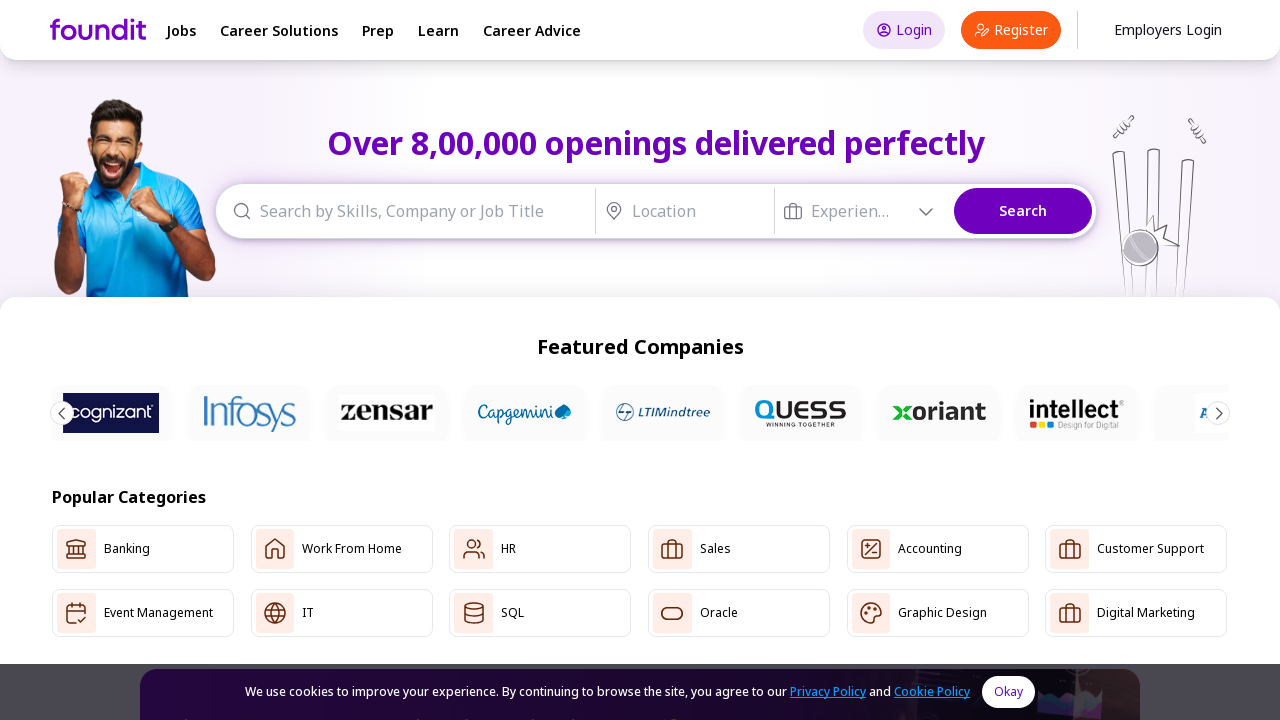

Navigated to FoundIt job site and page DOM loaded
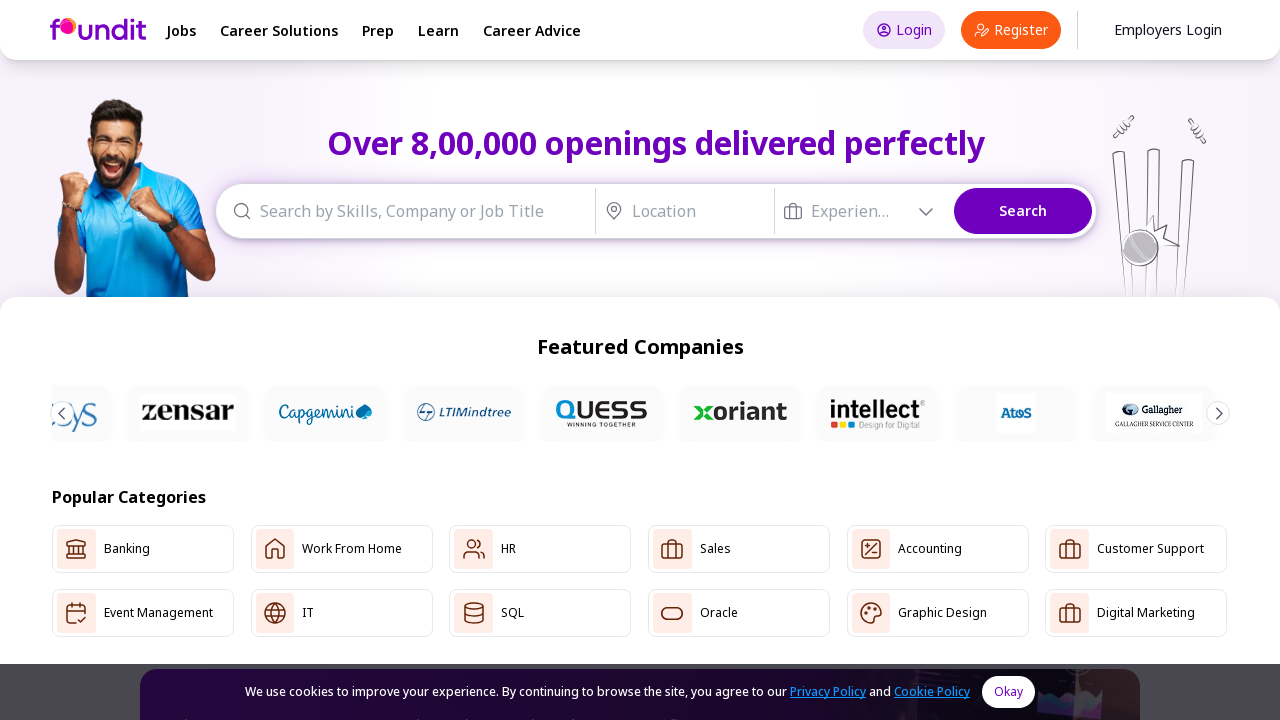

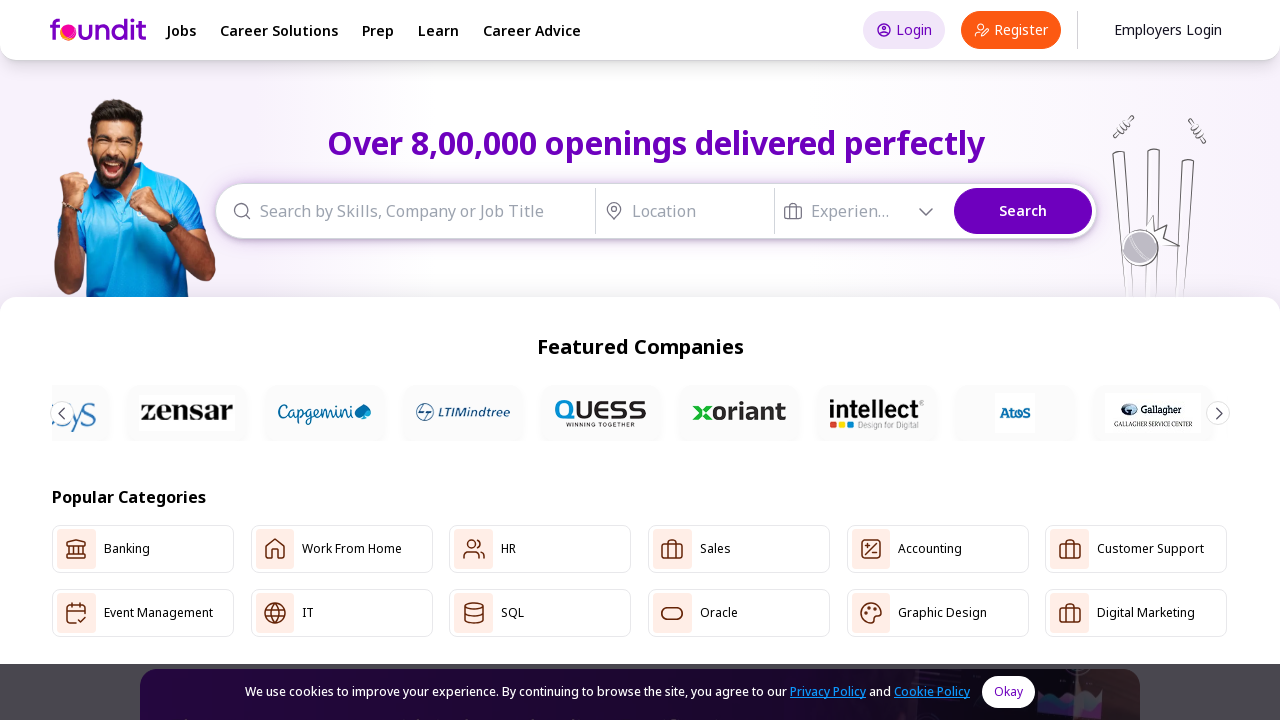